Tests button click functionality and verifies that a success message appears after clicking the verify button

Starting URL: http://suninjuly.github.io/wait1.html

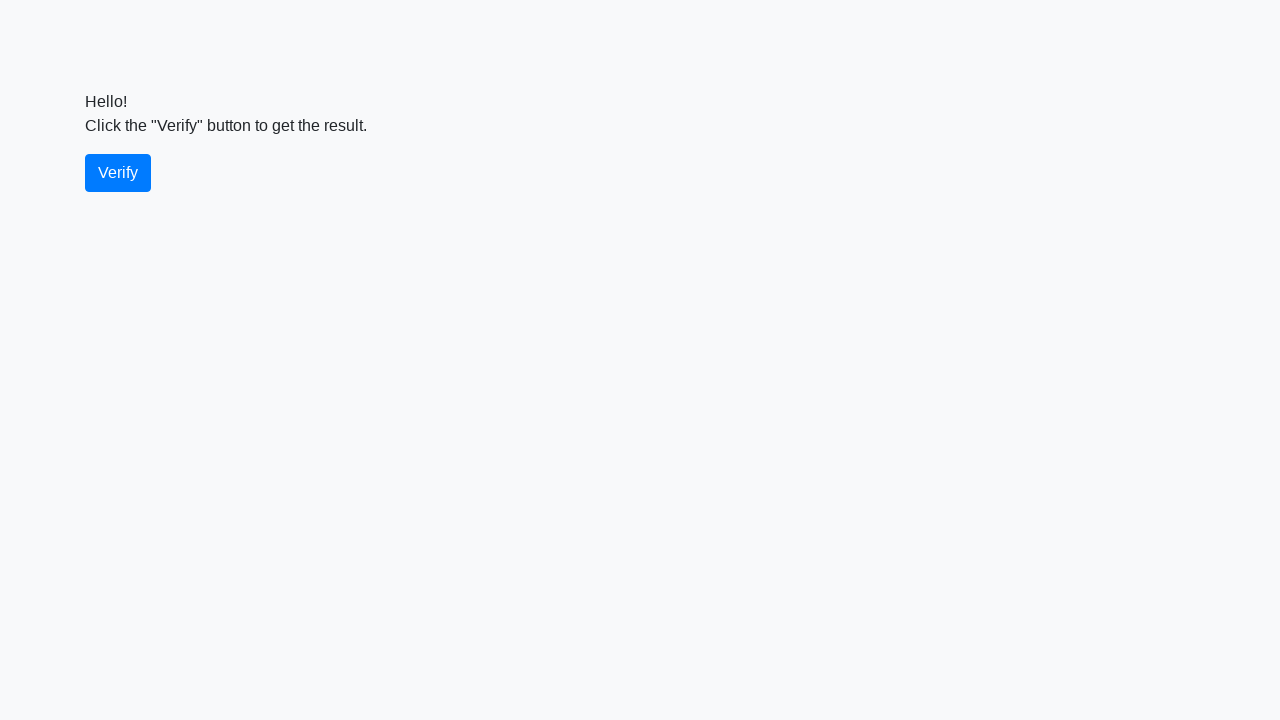

Clicked the verify button at (118, 173) on #verify
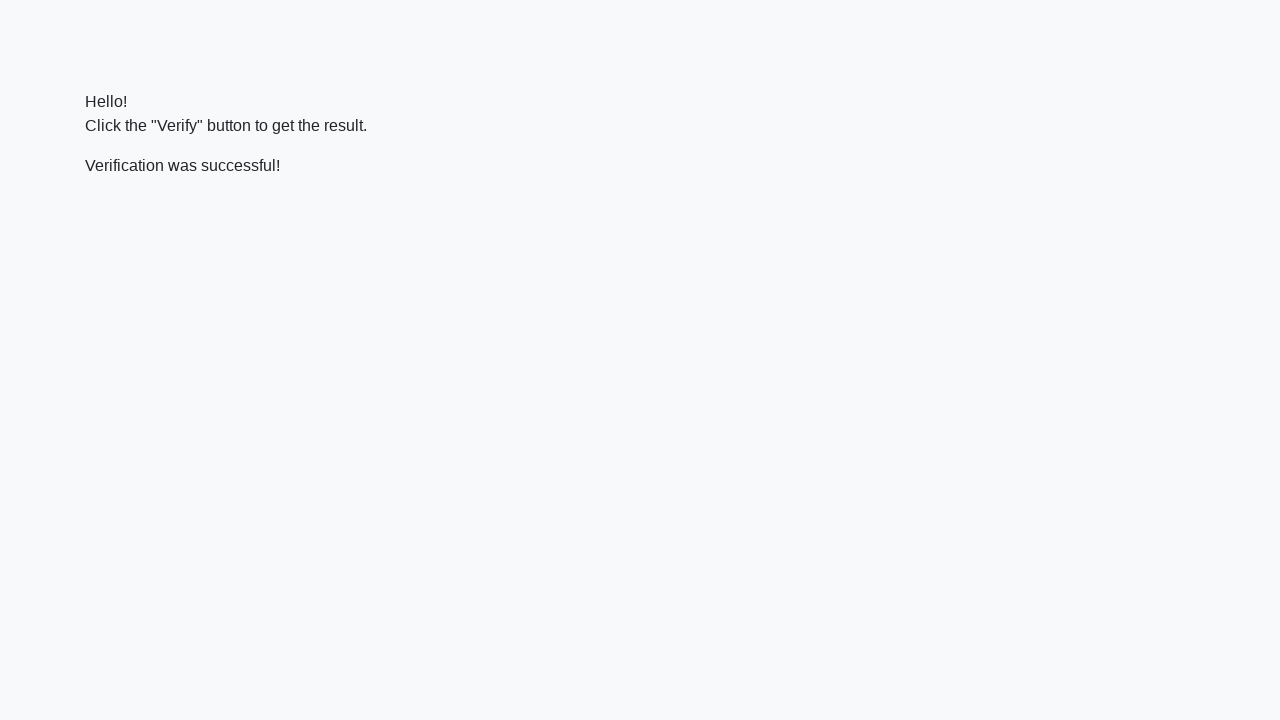

Success message appeared after clicking verify button
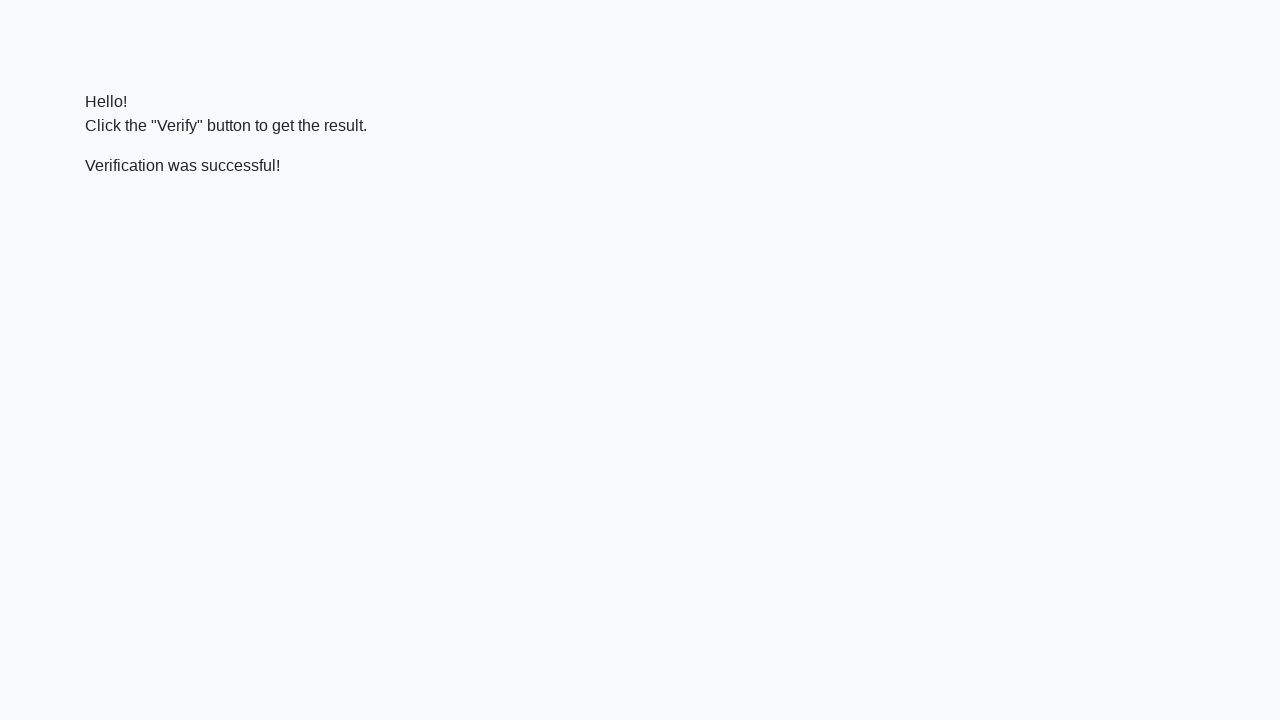

Verified that success message contains 'successful'
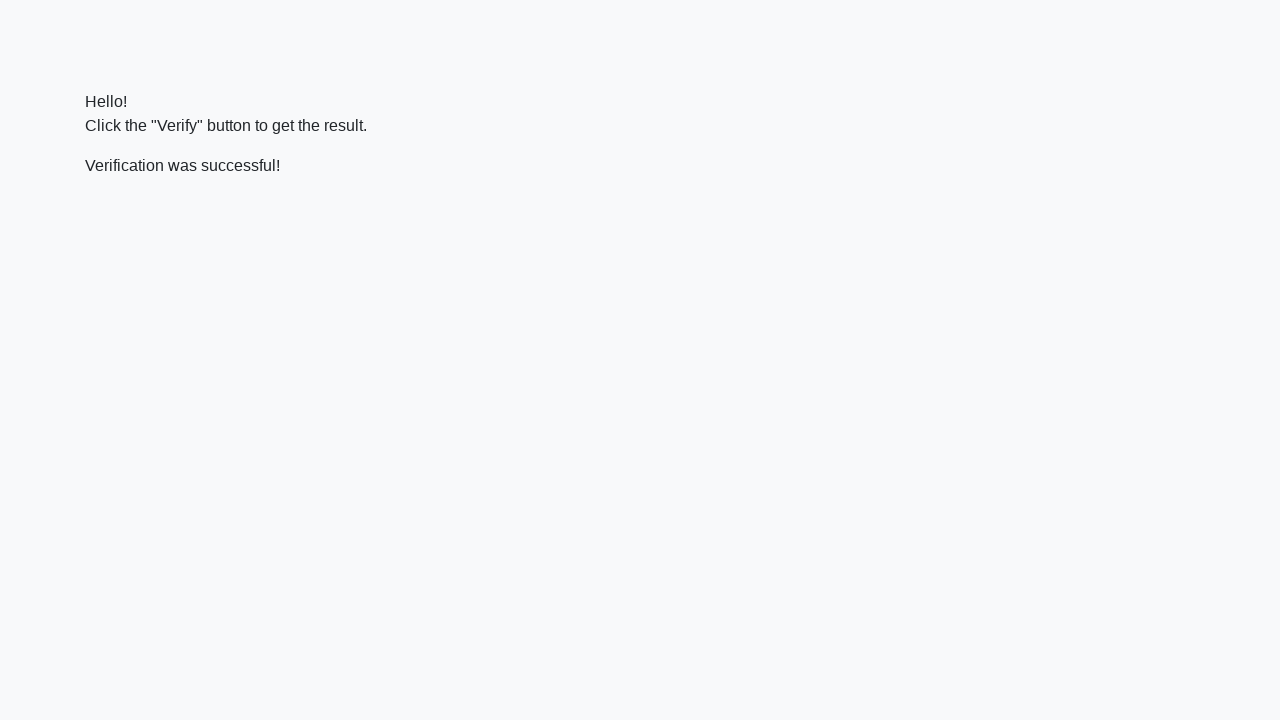

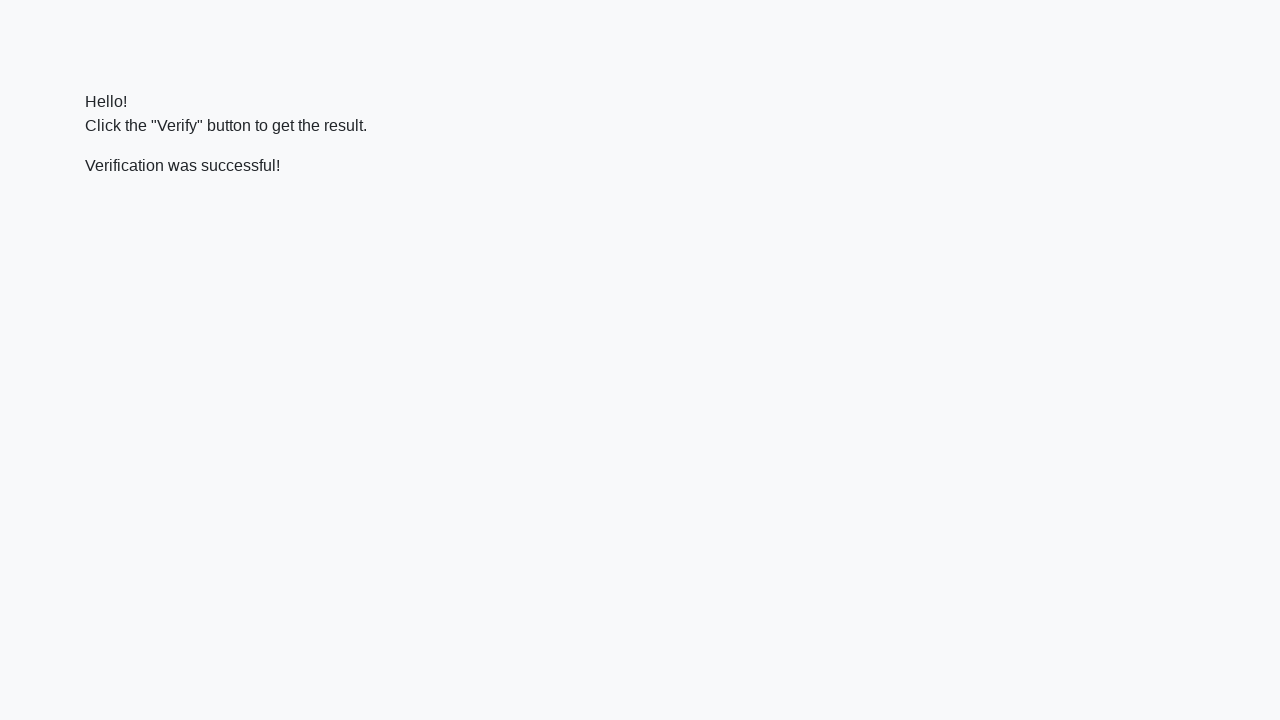